Tests the date picker calendar functionality by selecting a specific date (February 25, 2023) from the date picker widget on the demoqa.com demo site.

Starting URL: https://demoqa.com/date-picker

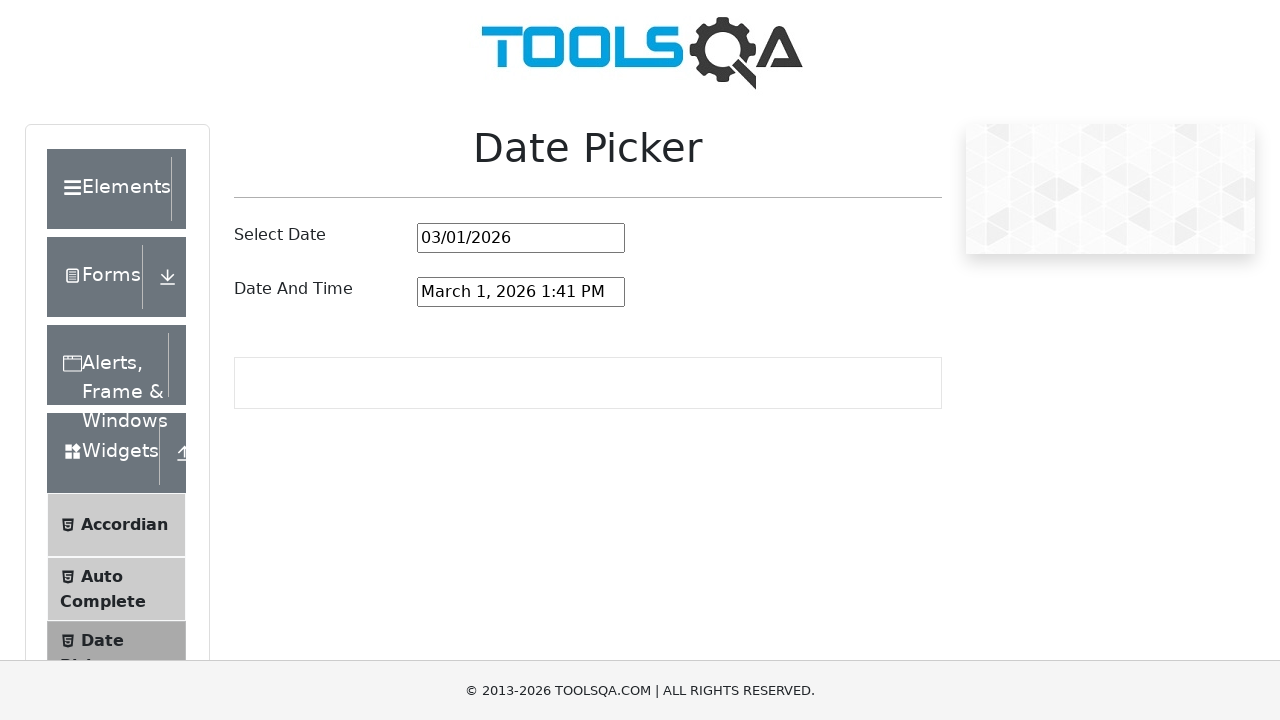

Clicked on the date picker input to open the calendar at (521, 238) on #datePickerMonthYearInput
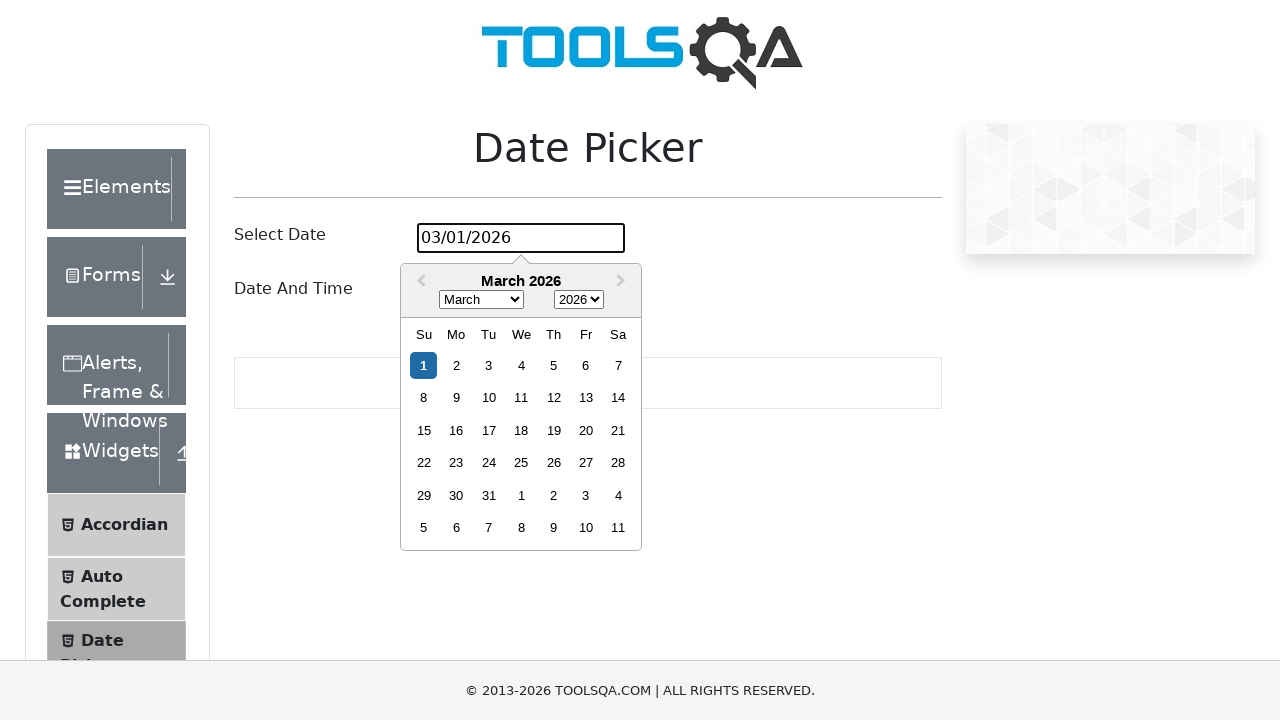

Clicked on the month dropdown at (481, 300) on .react-datepicker__month-select
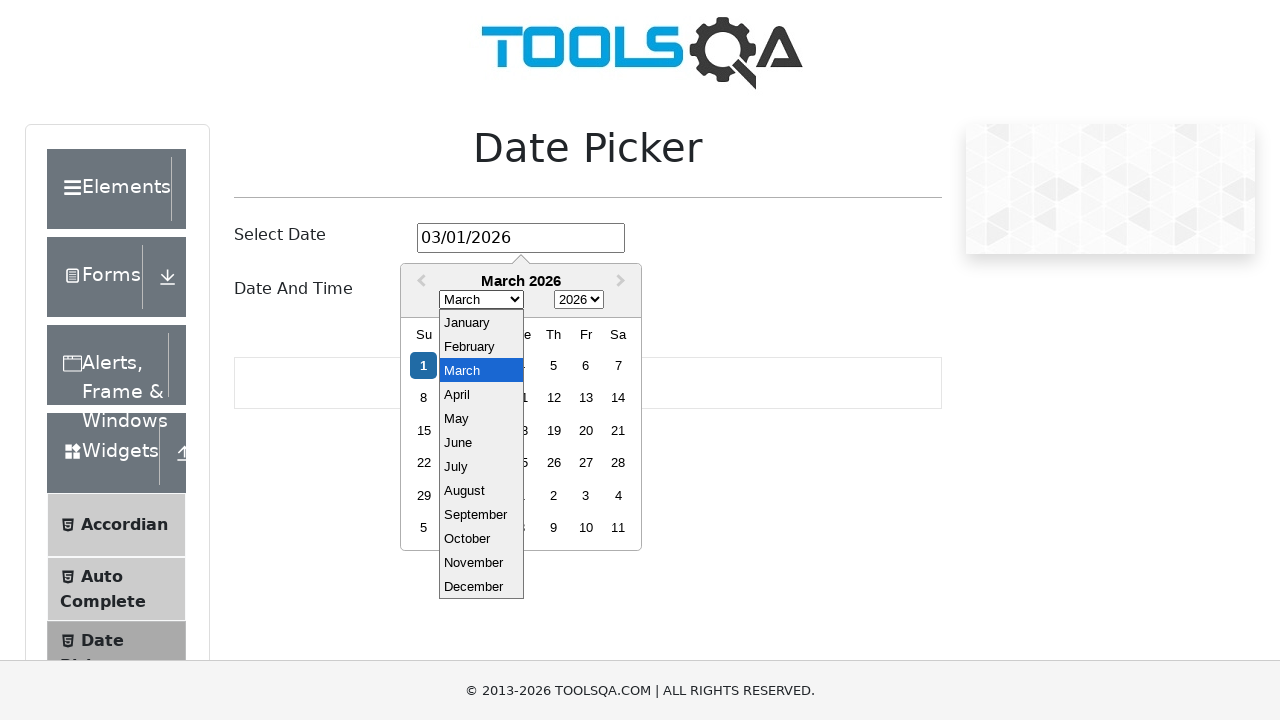

Selected February (month index 1) from the month dropdown on .react-datepicker__month-select
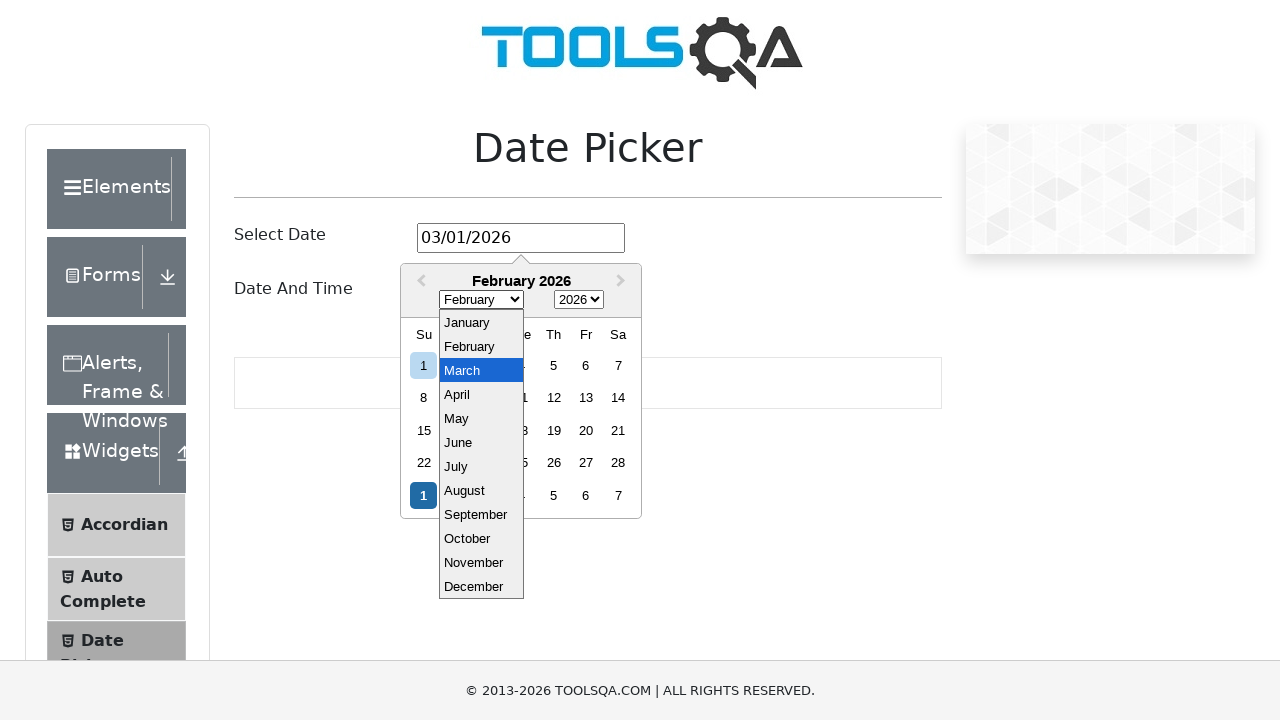

Clicked on the year dropdown at (579, 300) on .react-datepicker__year-select
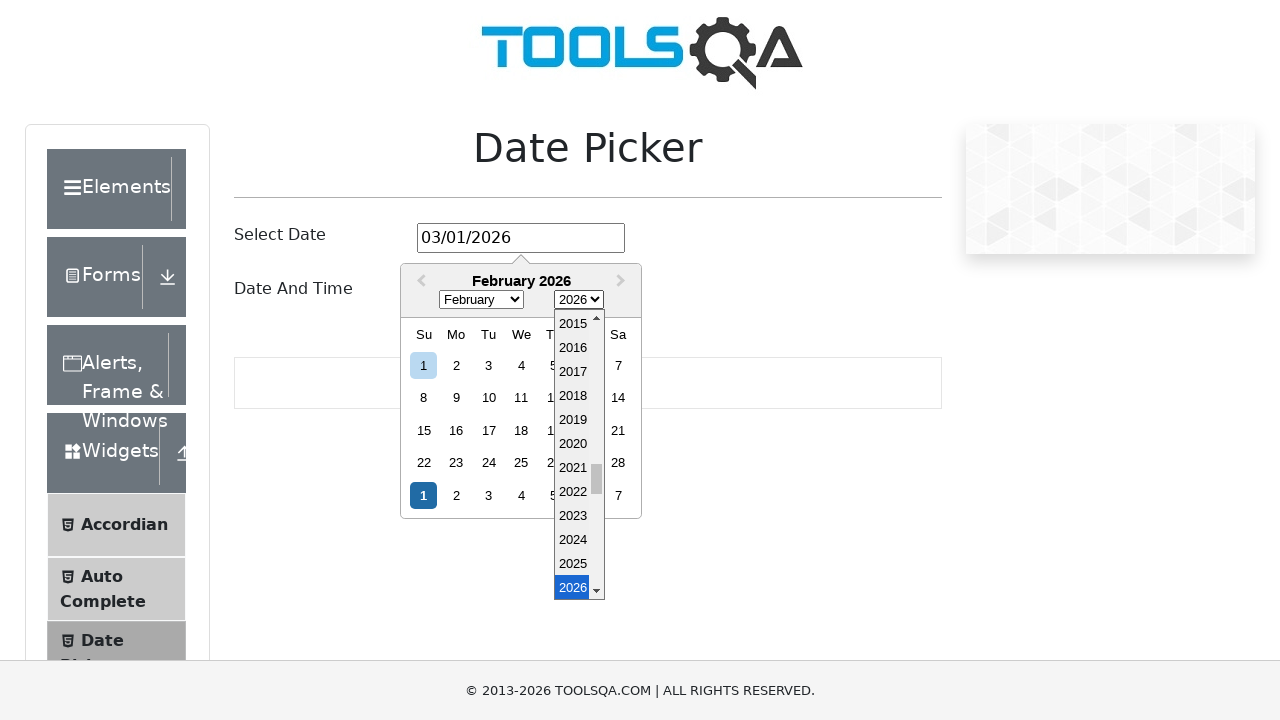

Selected year 2023 from the year dropdown on .react-datepicker__year-select
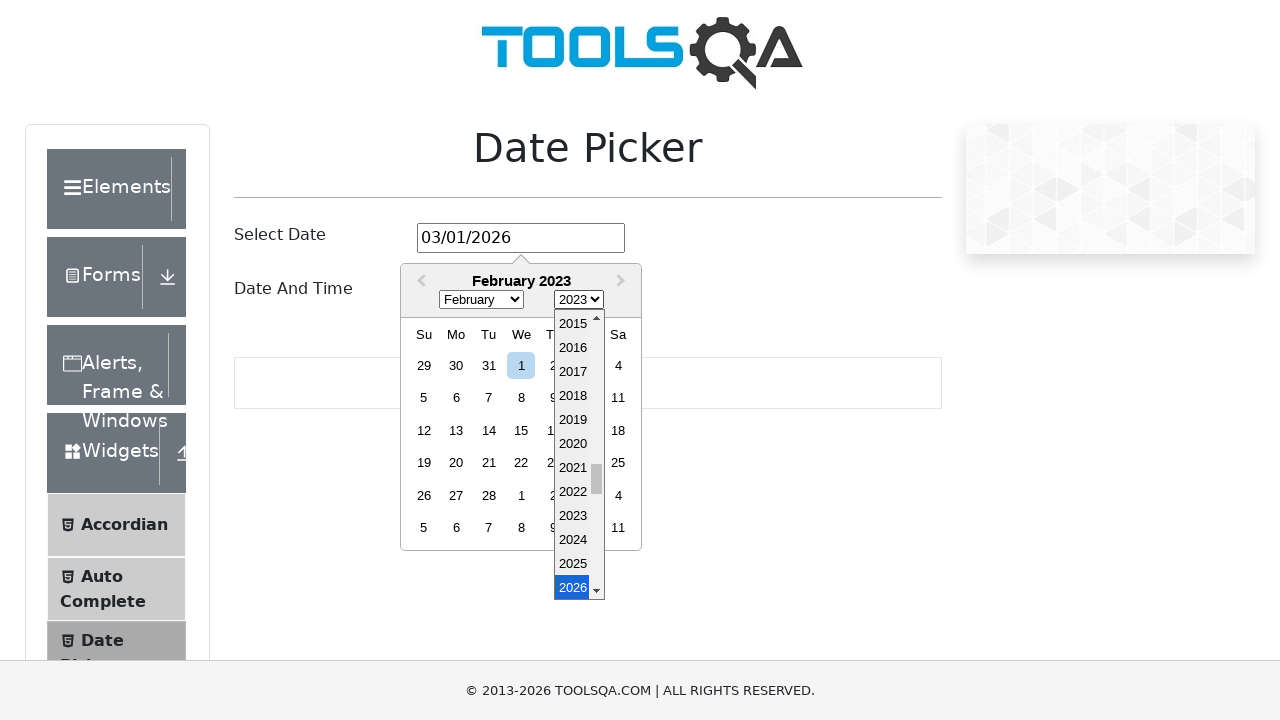

Clicked on day 25 to select February 25, 2023 at (618, 463) on .react-datepicker__day--025:not(.react-datepicker__day--outside-month)
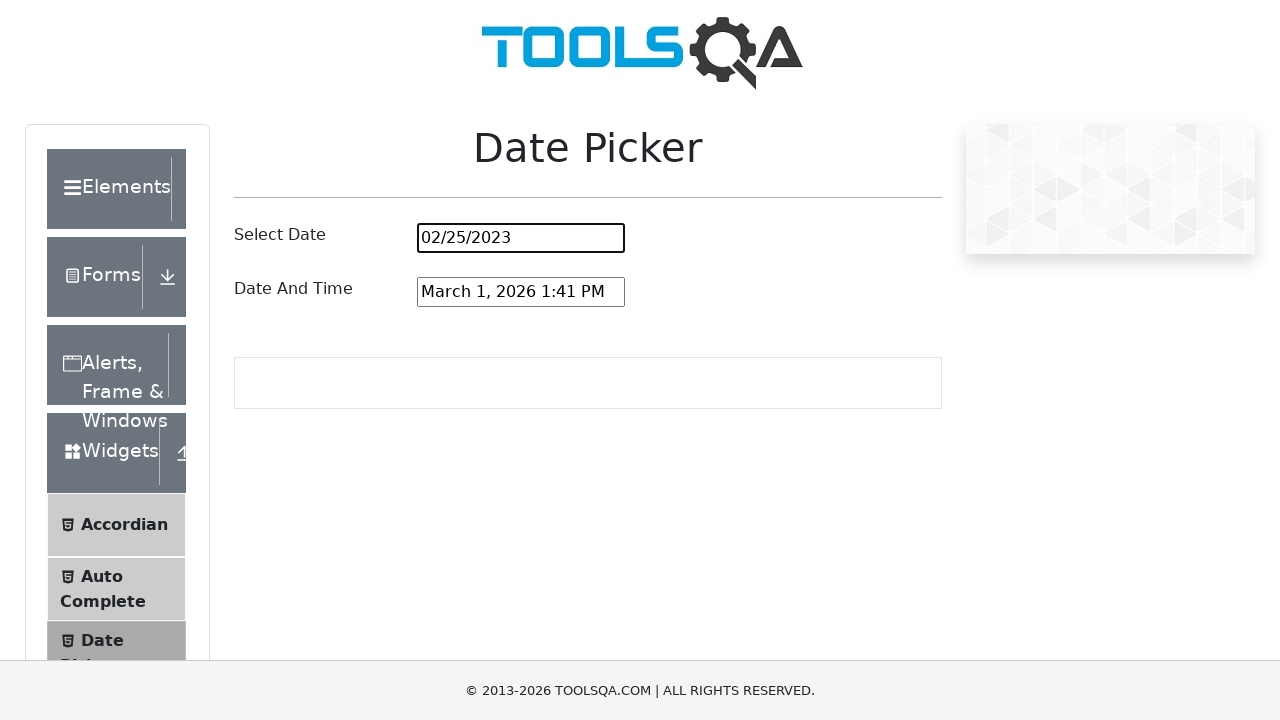

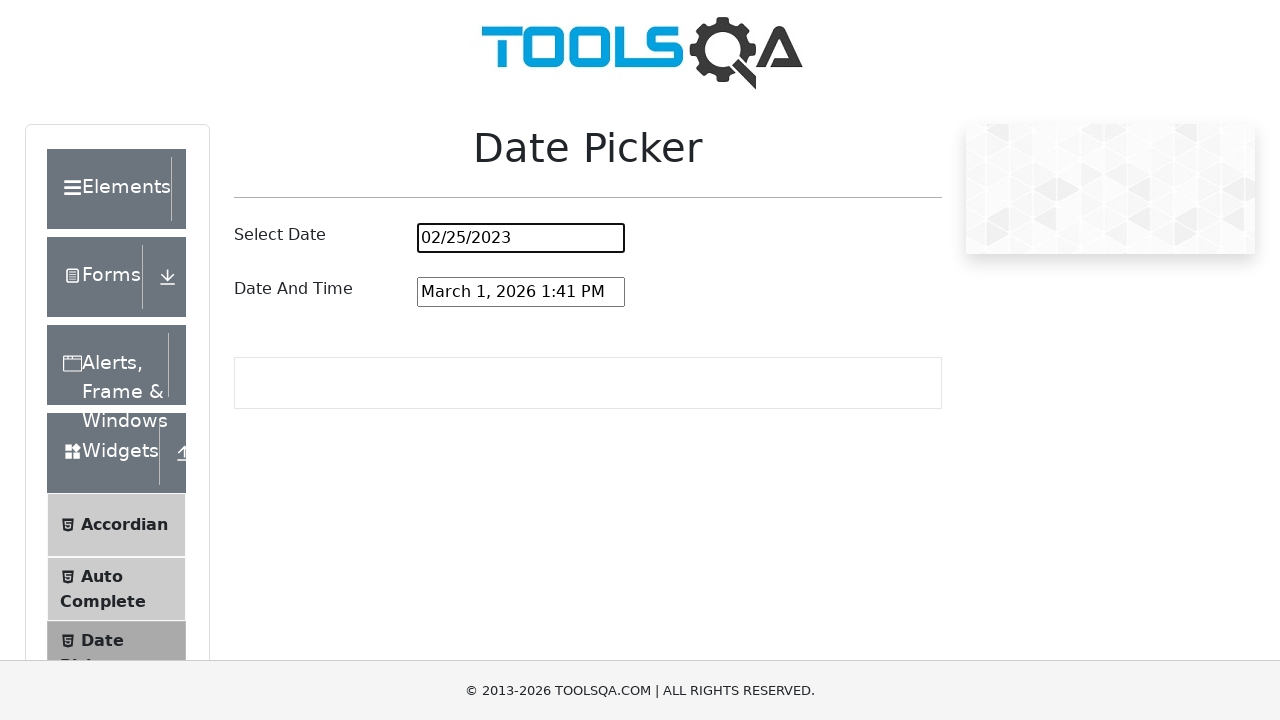